Navigates to the DOU.ua website and sets the browser window to fullscreen mode

Starting URL: https://dou.ua/

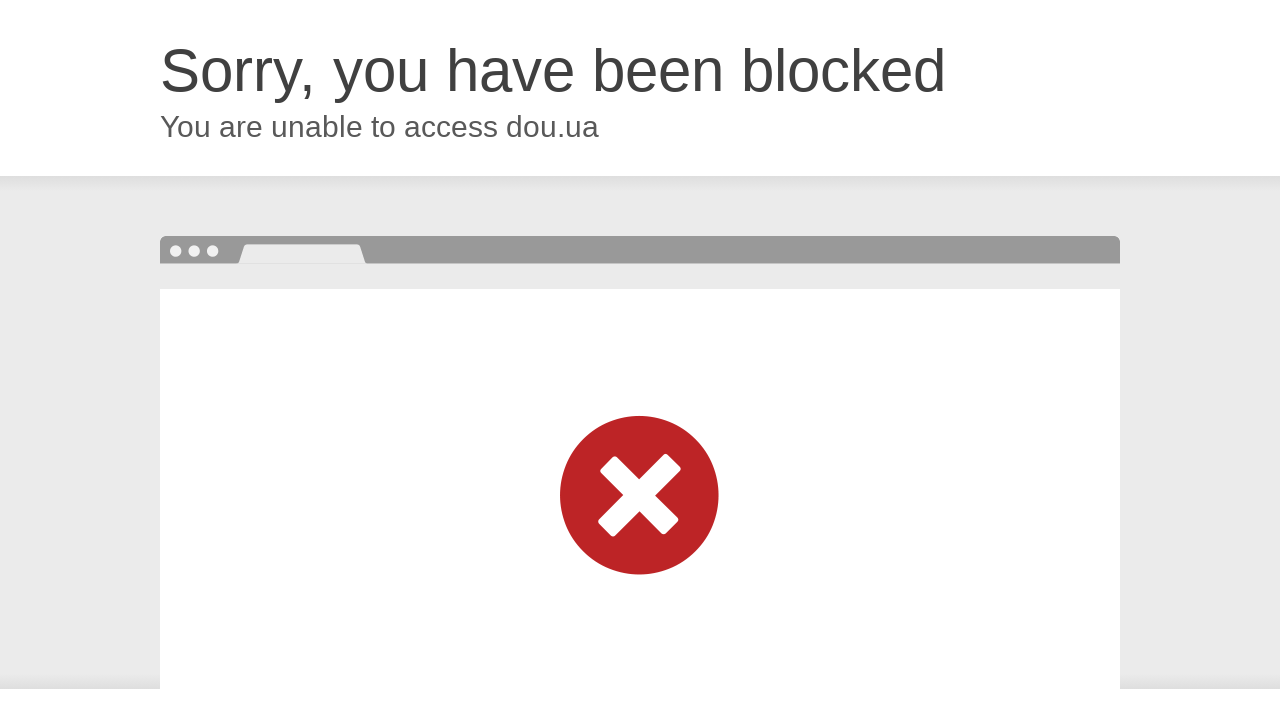

Set browser window to 1920x1080 resolution
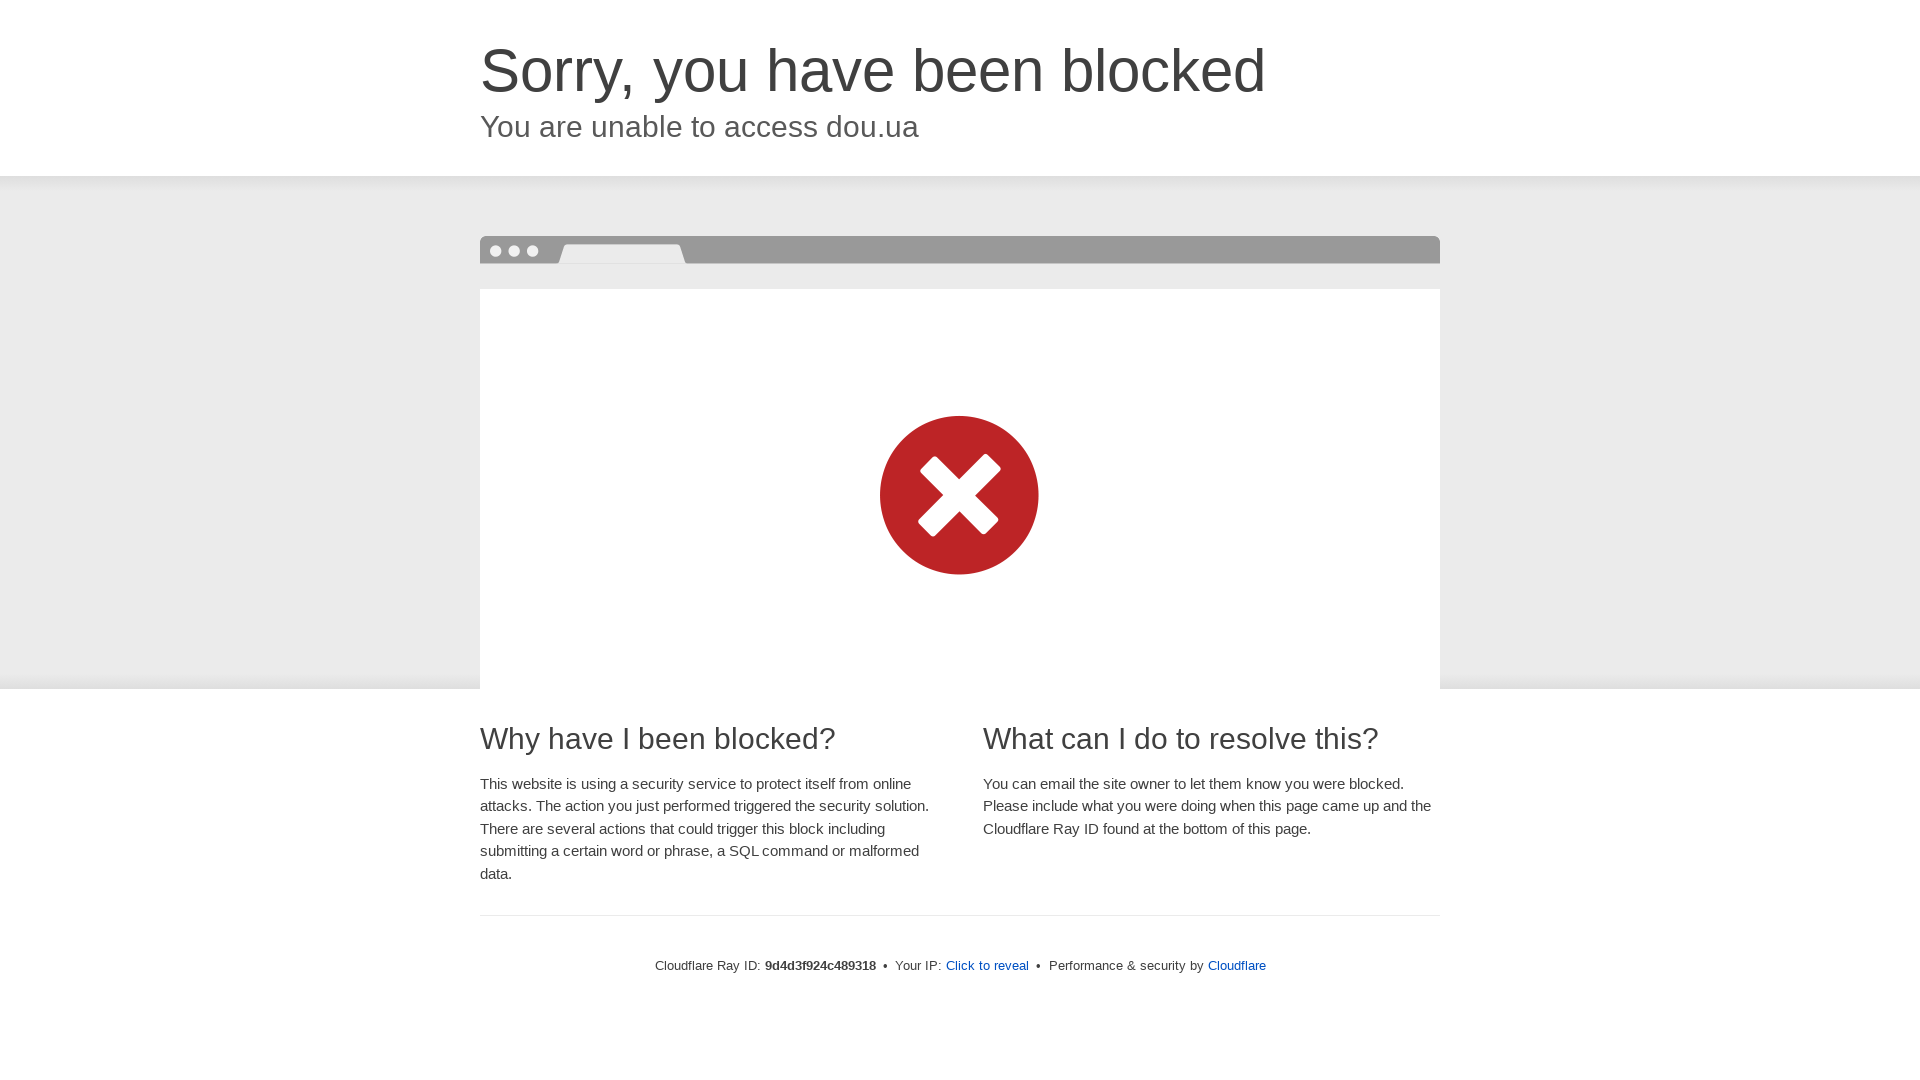

DOU.ua website fully loaded (networkidle state reached)
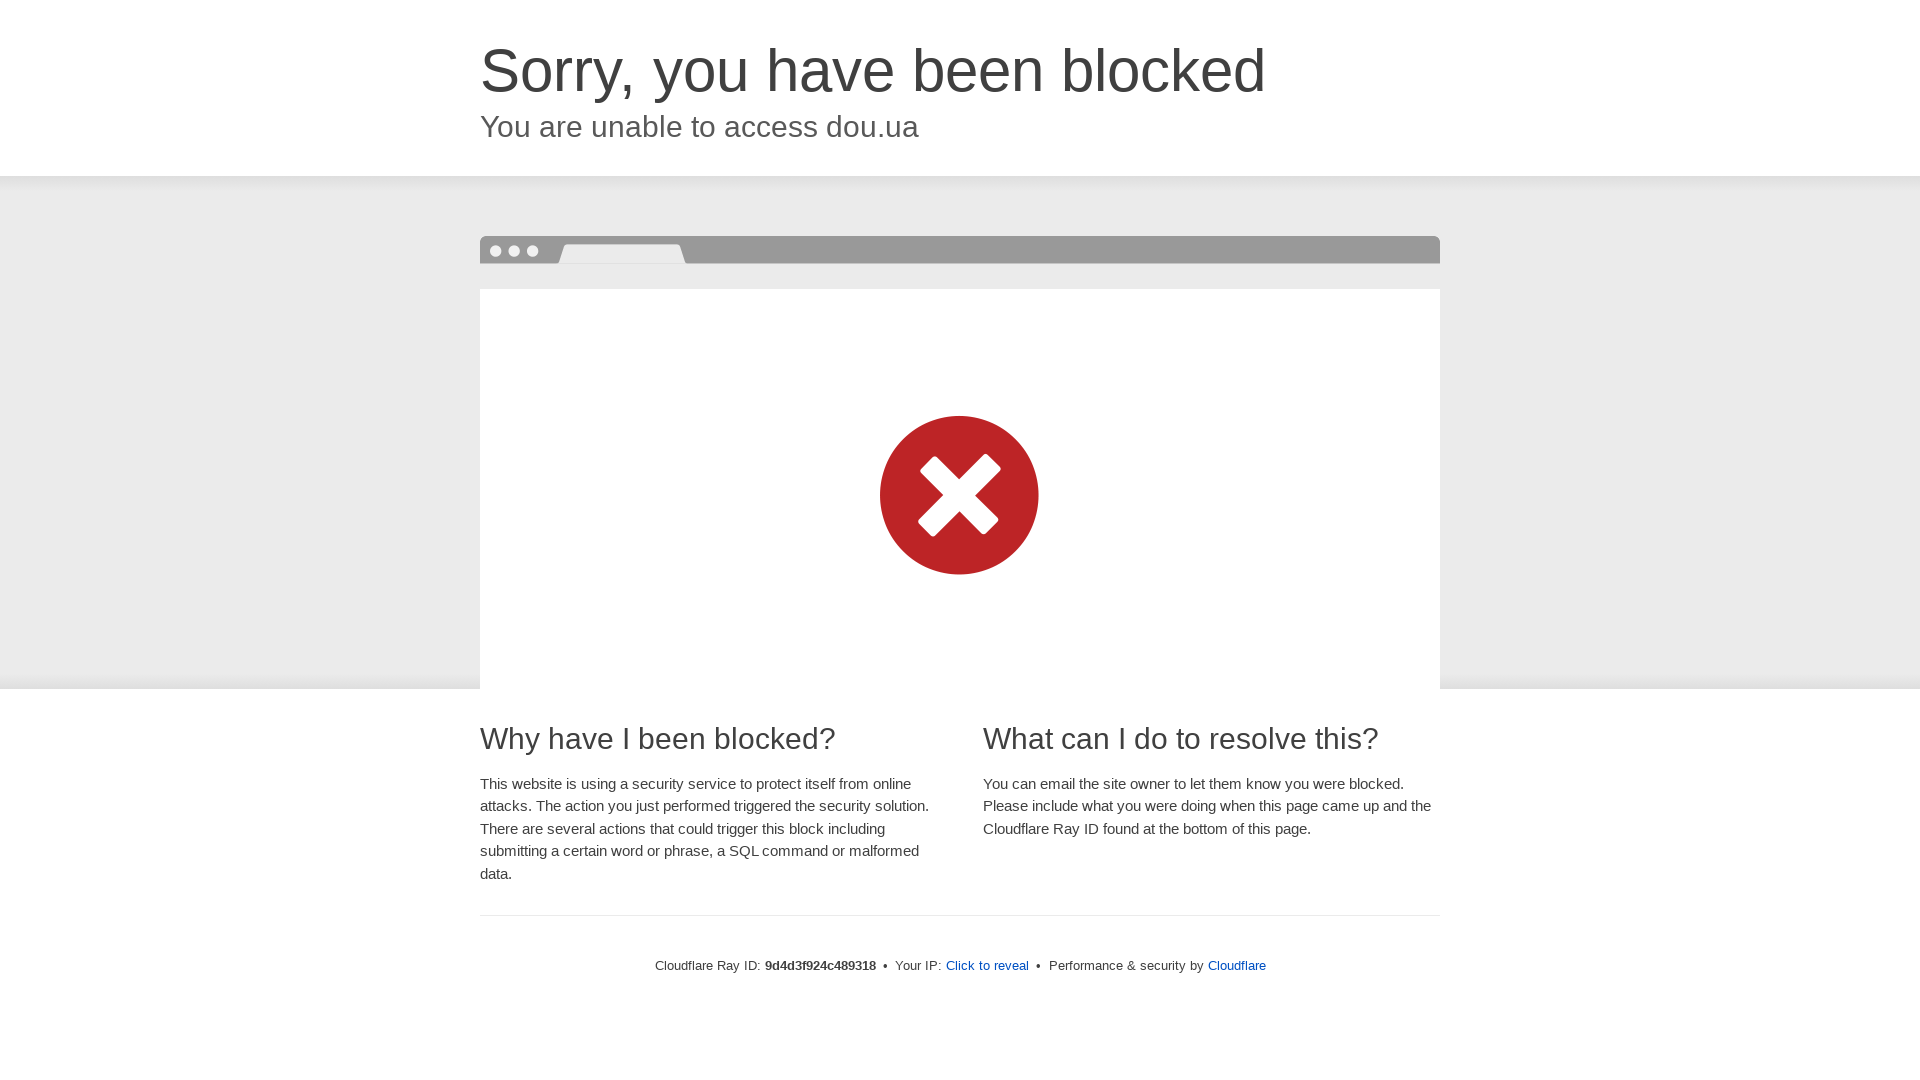

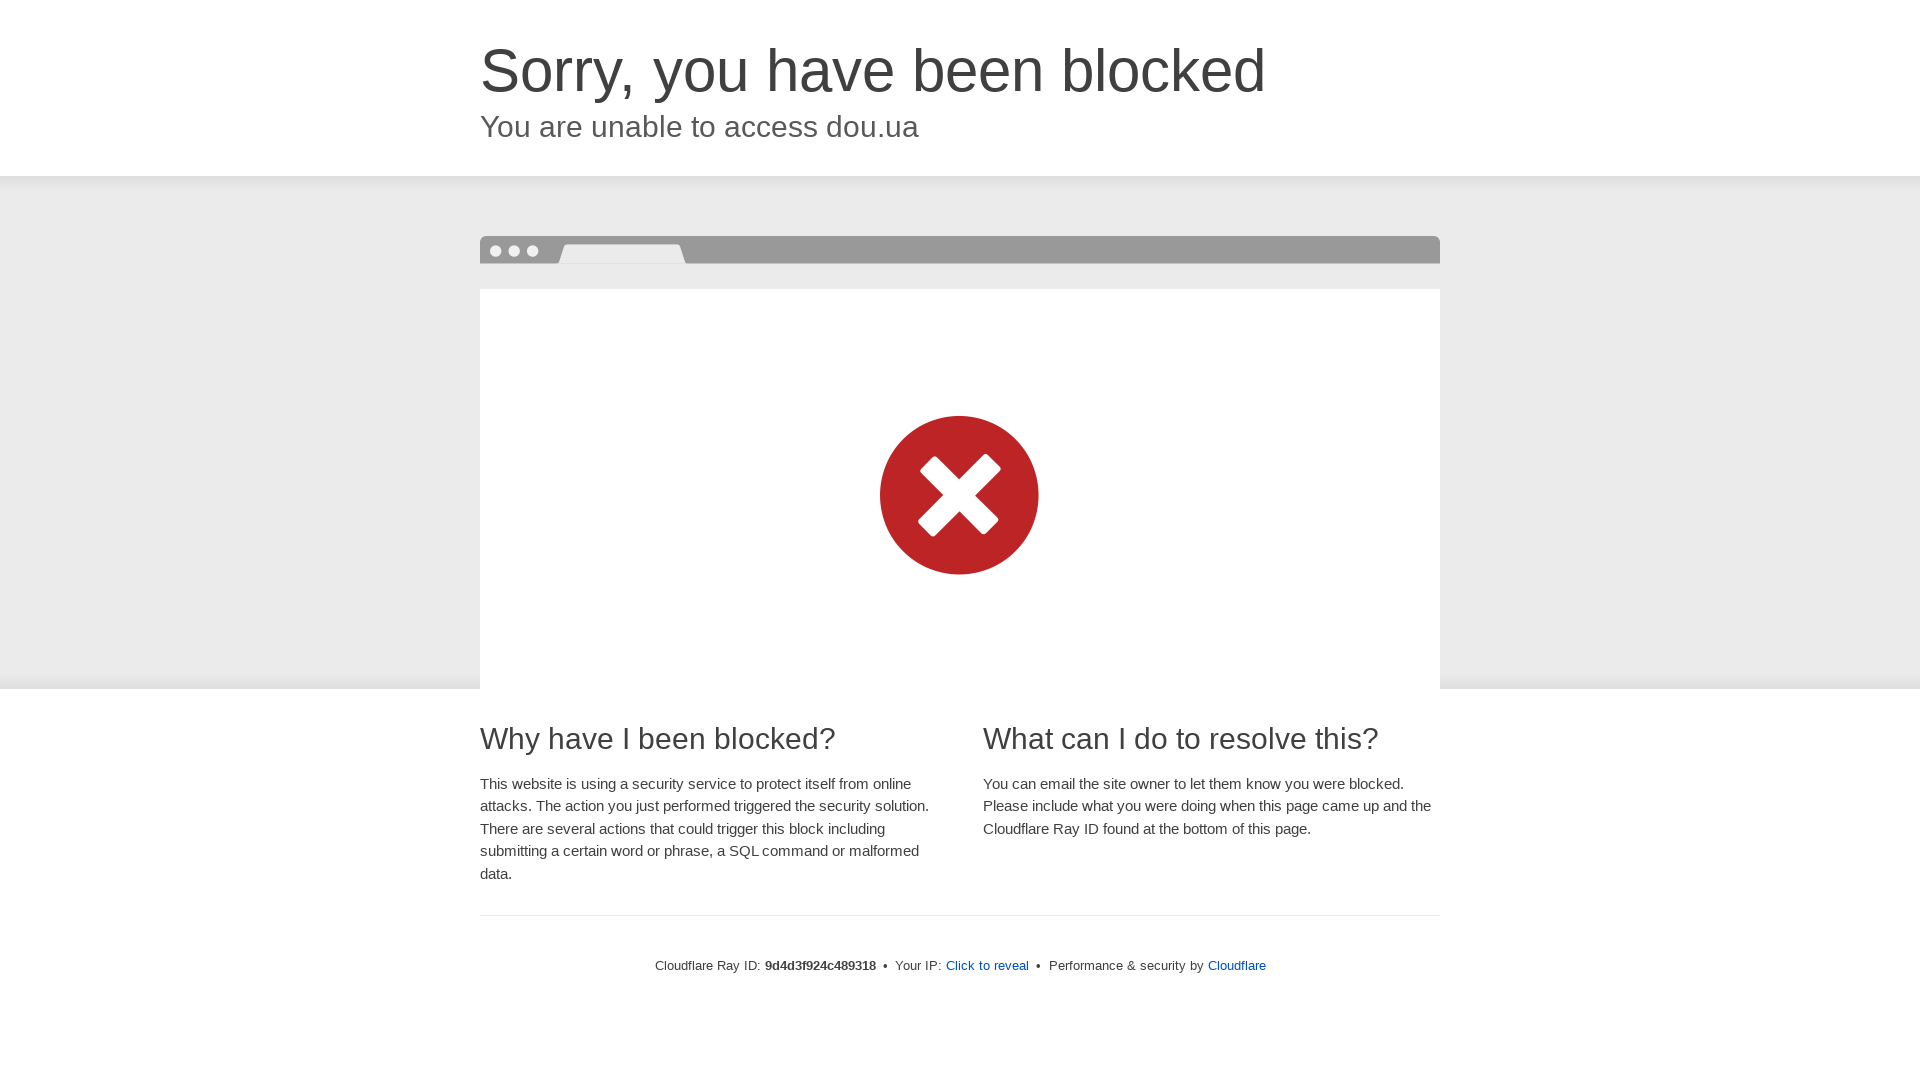